Tests navigation by clicking on footer links in a specific column, opening each link in a new tab, then switching through all tabs to verify they load correctly

Starting URL: http://qaclickacademy.com/practice.php

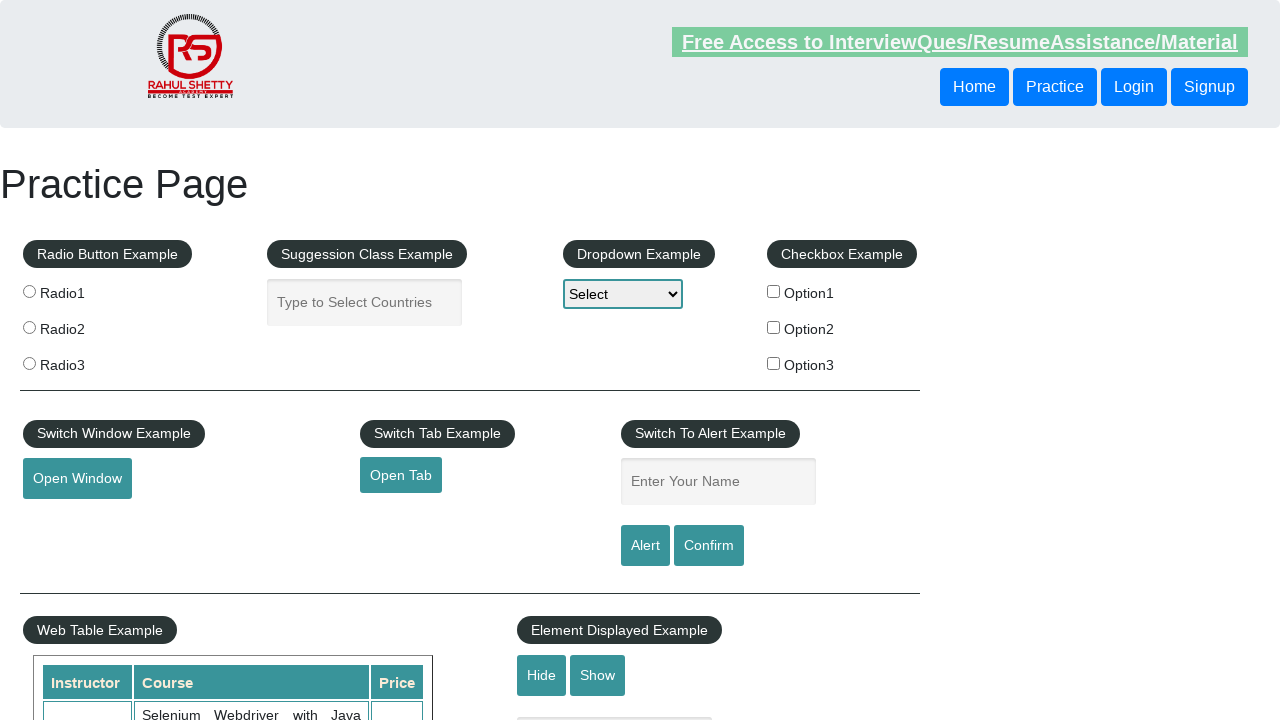

Footer section '#gf-BIG' loaded
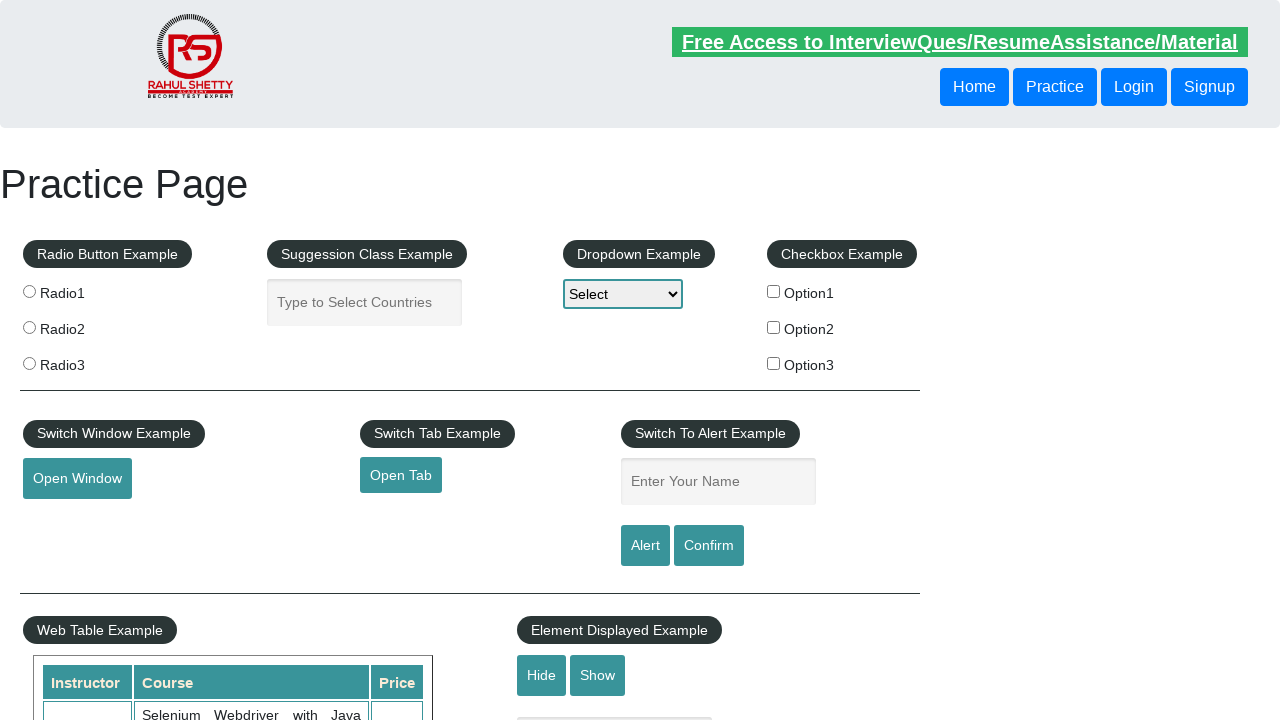

Located footer column links
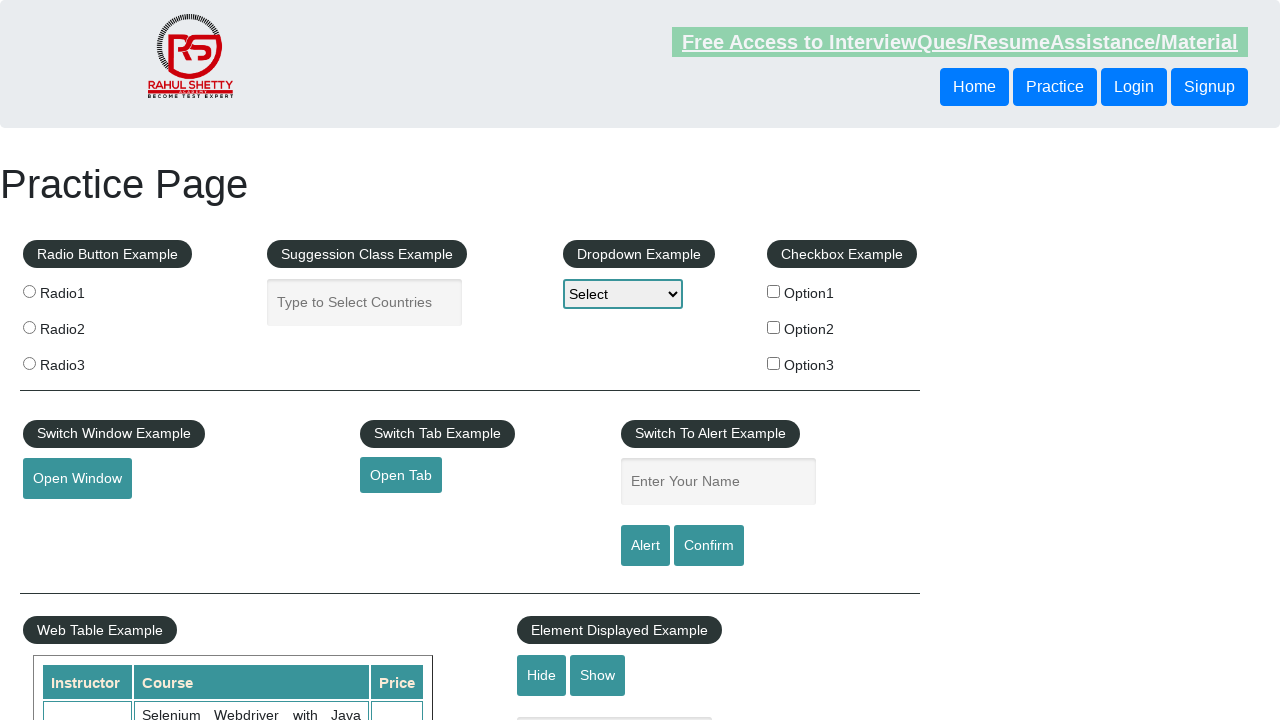

Found 5 links in footer column
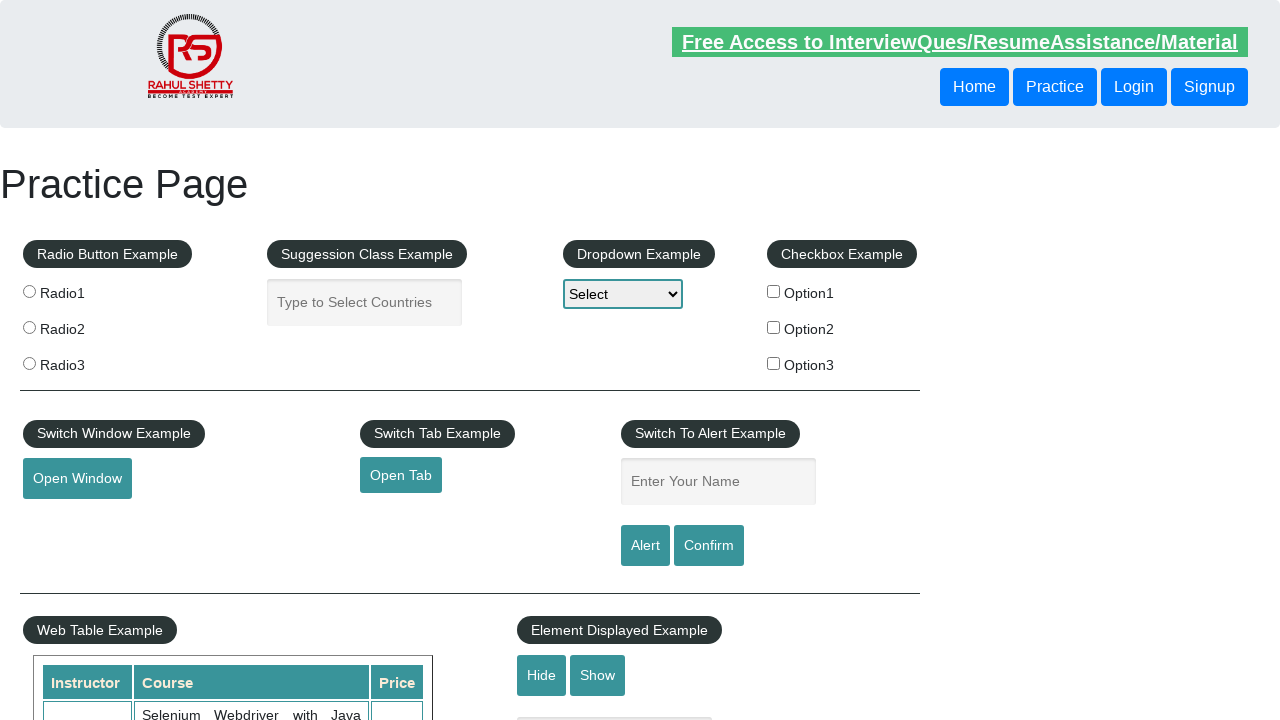

Opened footer link 1 in new tab using Ctrl+Click at (68, 520) on xpath=//div[@id='gf-BIG']//table/tbody/tr/td[1]/ul//a >> nth=1
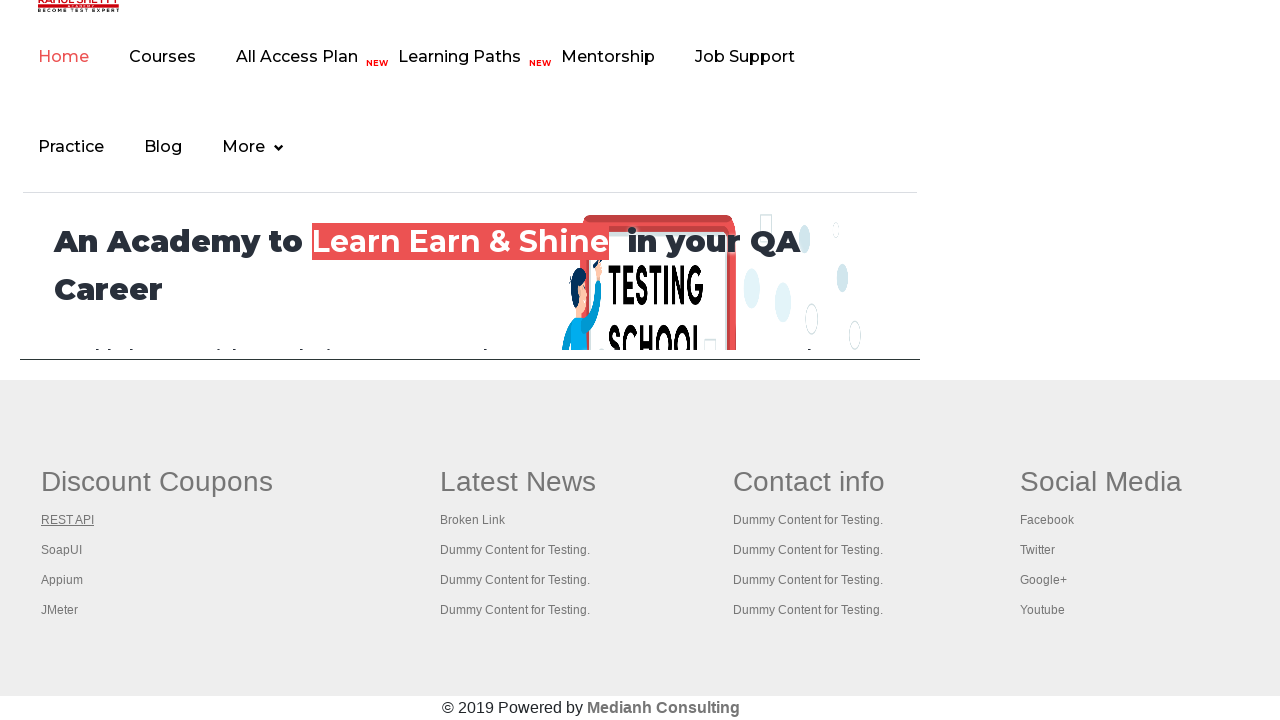

Waited 2 seconds for link 1 to load
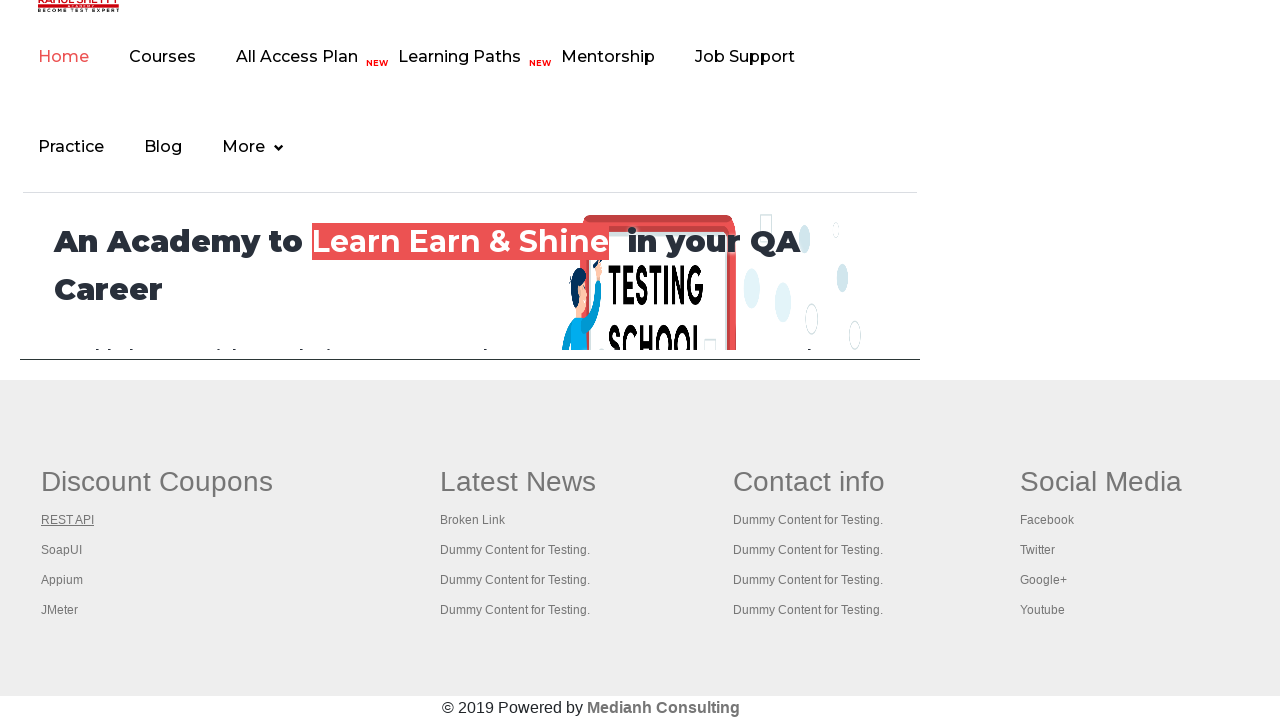

Opened footer link 2 in new tab using Ctrl+Click at (62, 550) on xpath=//div[@id='gf-BIG']//table/tbody/tr/td[1]/ul//a >> nth=2
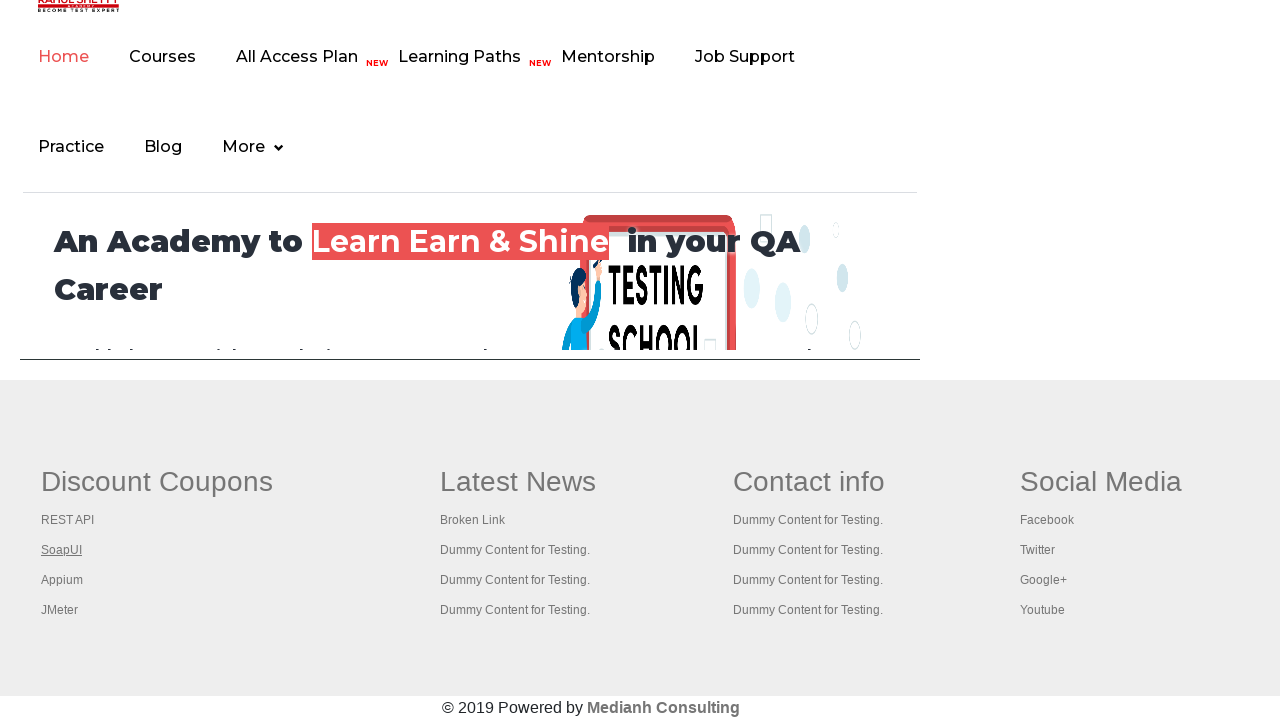

Waited 2 seconds for link 2 to load
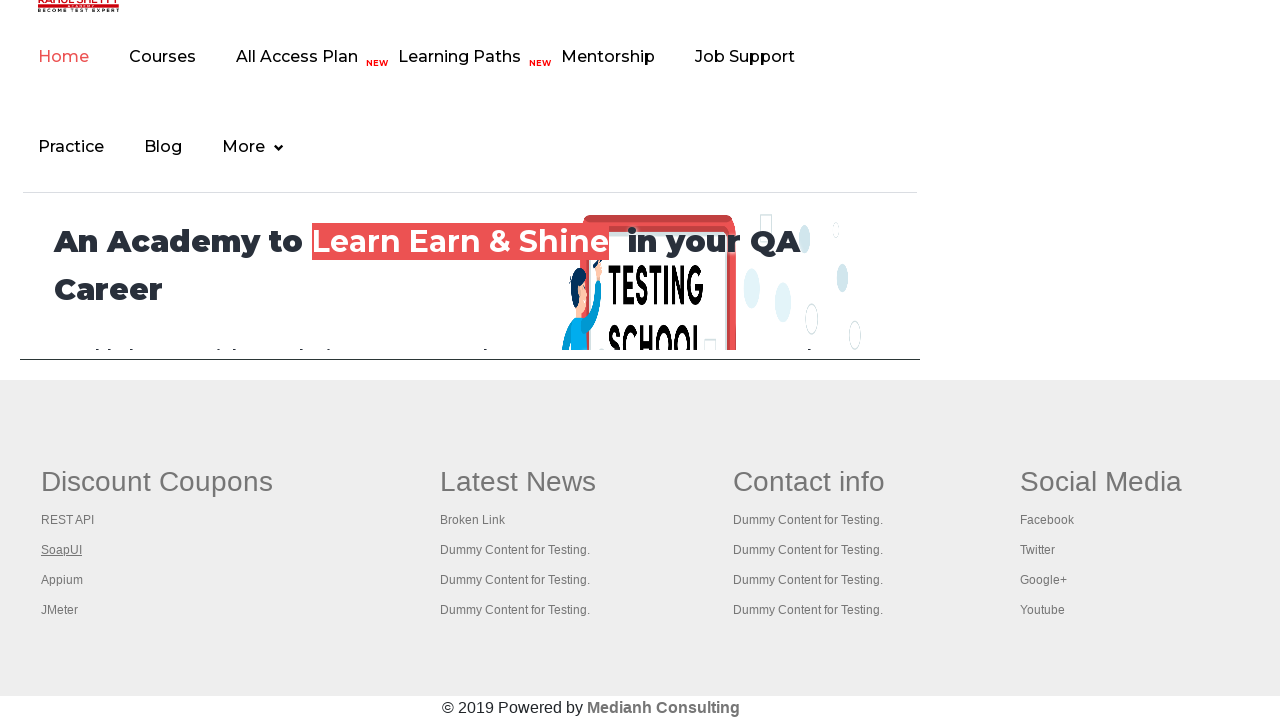

Opened footer link 3 in new tab using Ctrl+Click at (62, 580) on xpath=//div[@id='gf-BIG']//table/tbody/tr/td[1]/ul//a >> nth=3
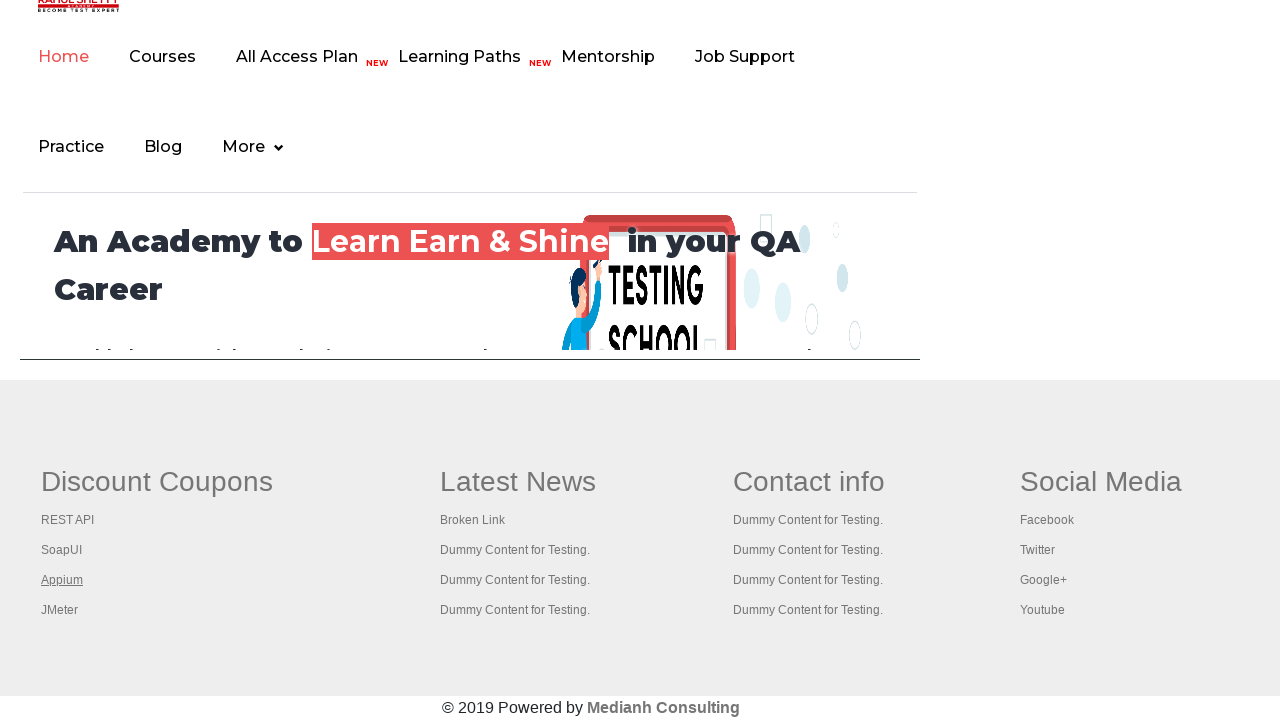

Waited 2 seconds for link 3 to load
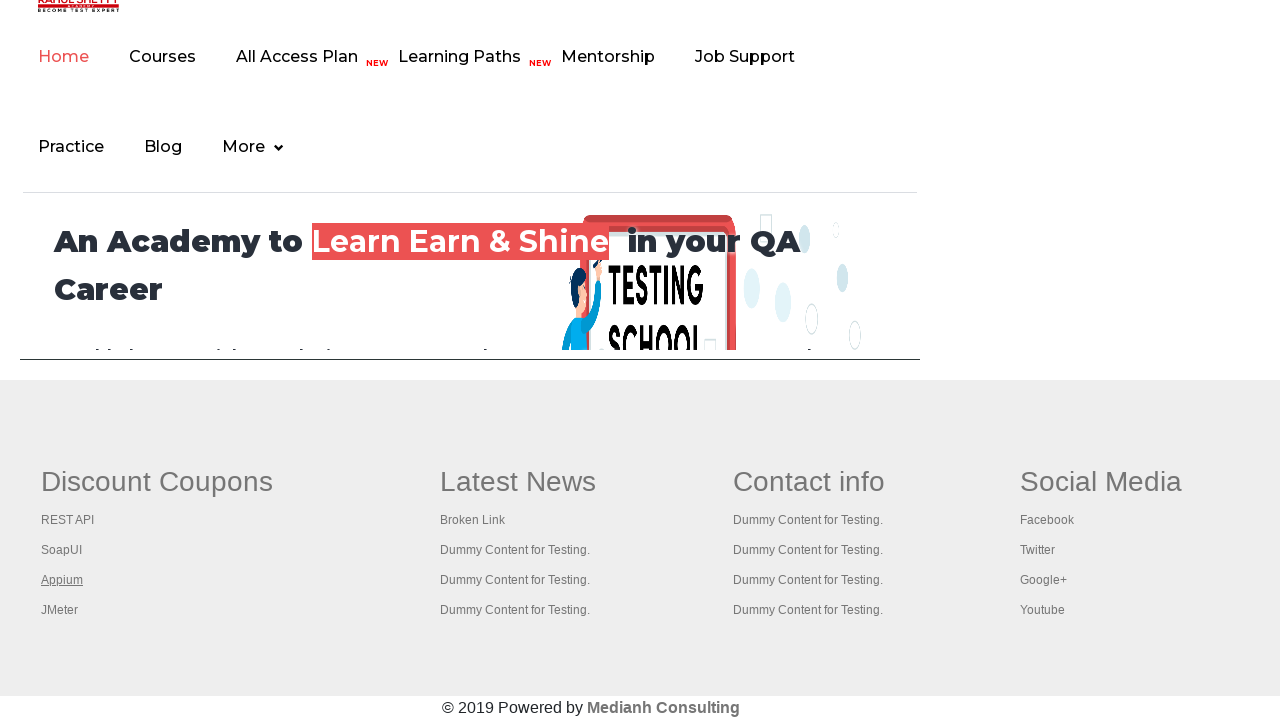

Opened footer link 4 in new tab using Ctrl+Click at (60, 610) on xpath=//div[@id='gf-BIG']//table/tbody/tr/td[1]/ul//a >> nth=4
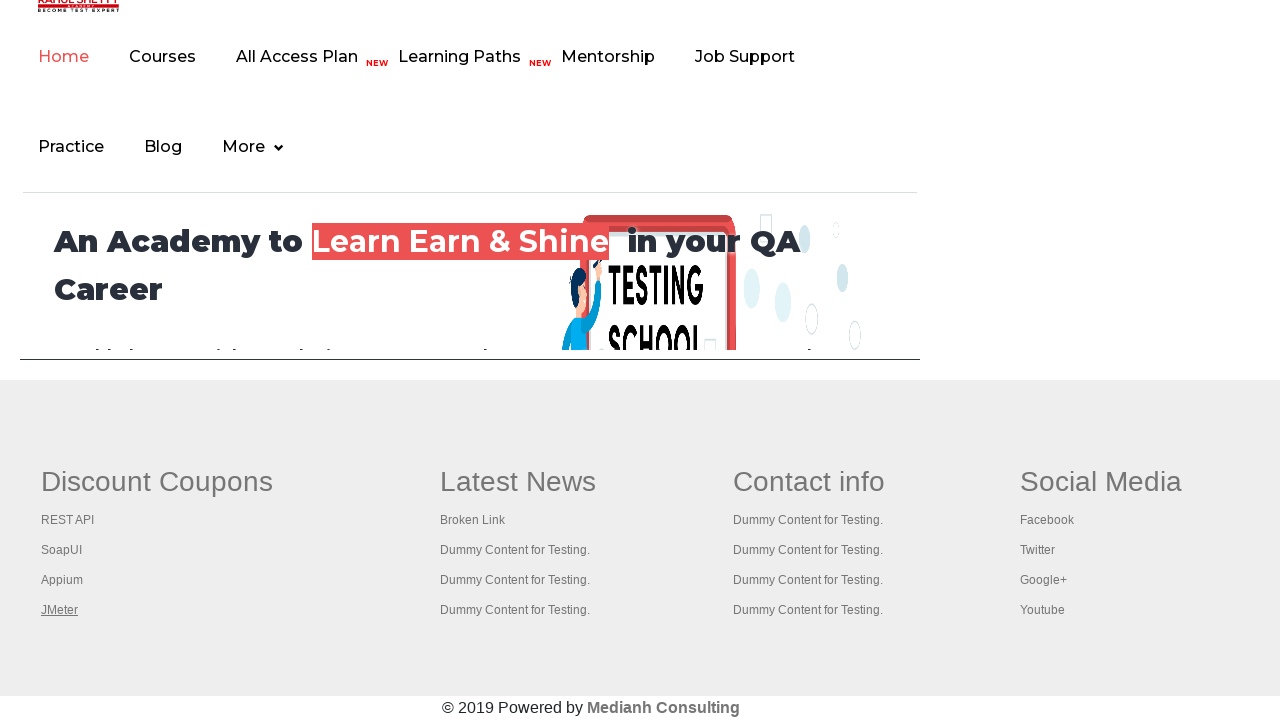

Waited 2 seconds for link 4 to load
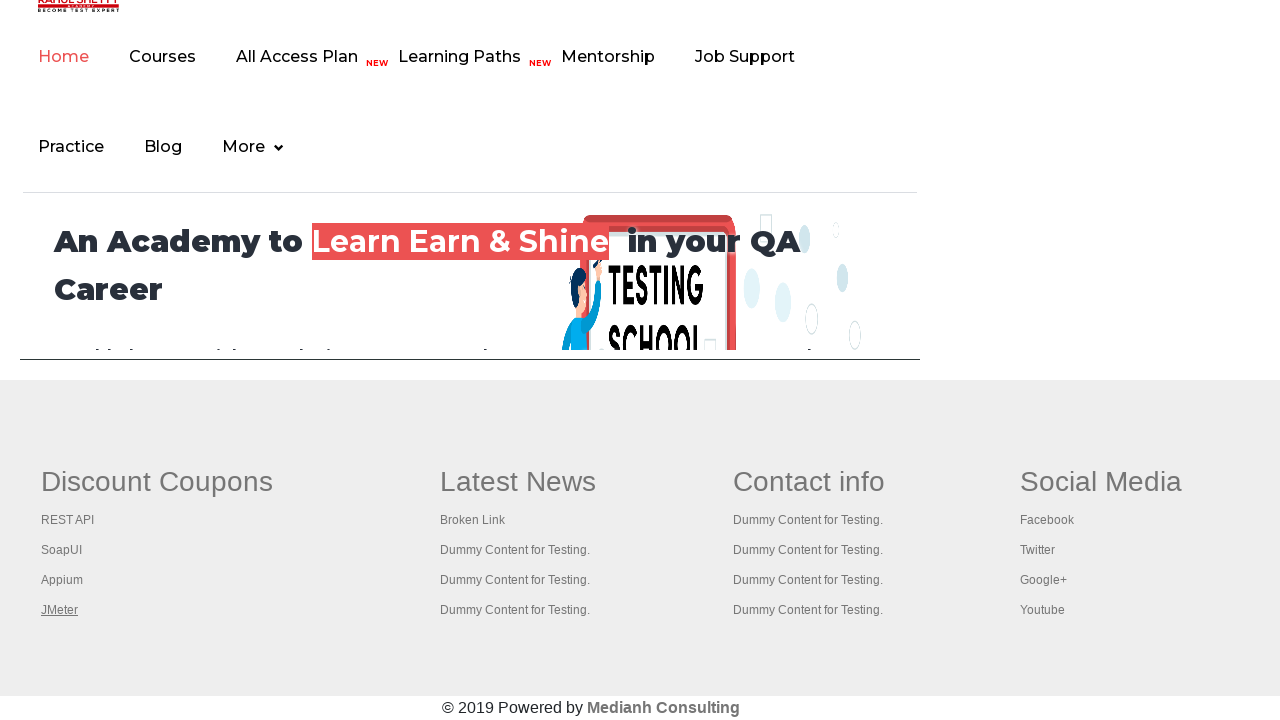

Retrieved all 5 open tabs/pages
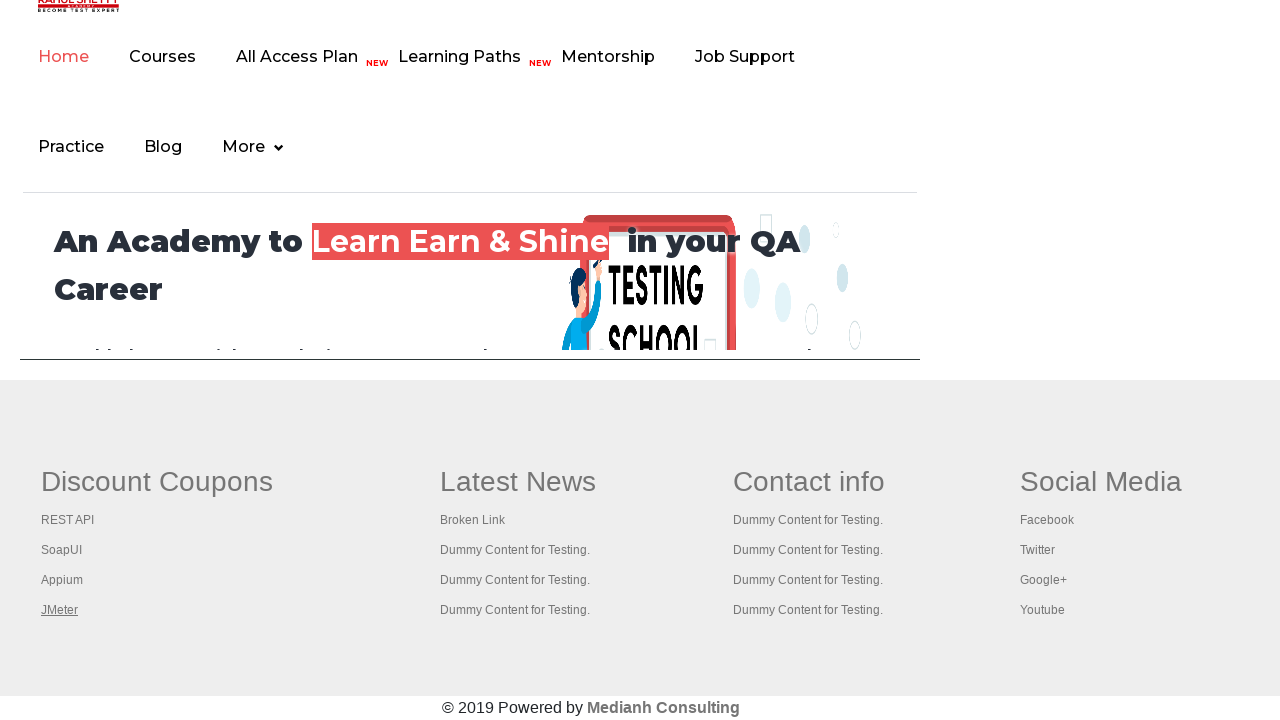

Brought tab to front
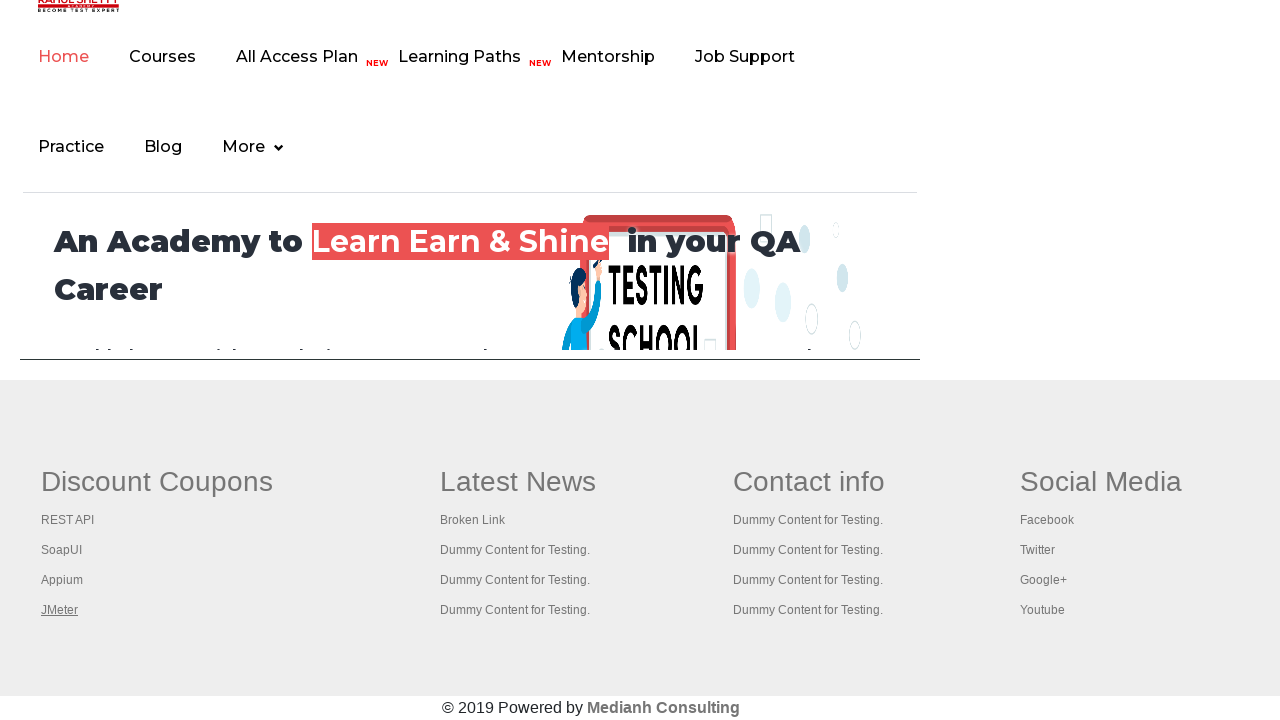

Tab loaded with domcontentloaded state
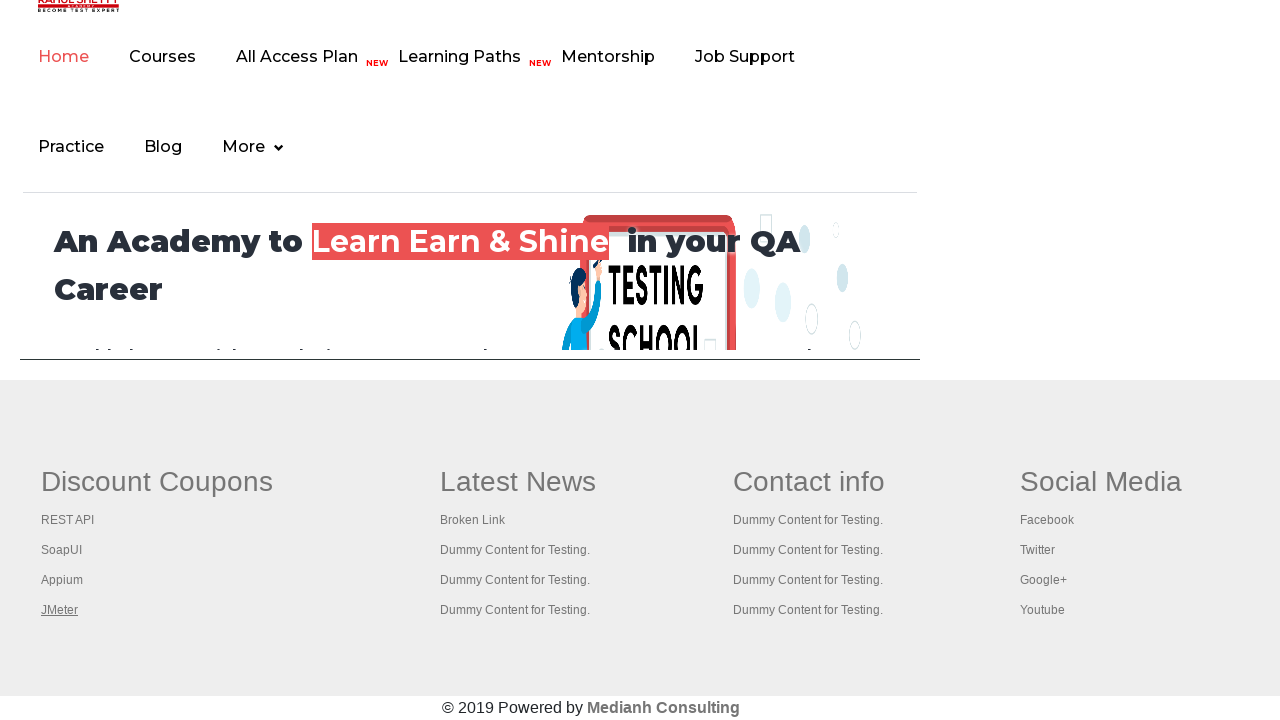

Brought tab to front
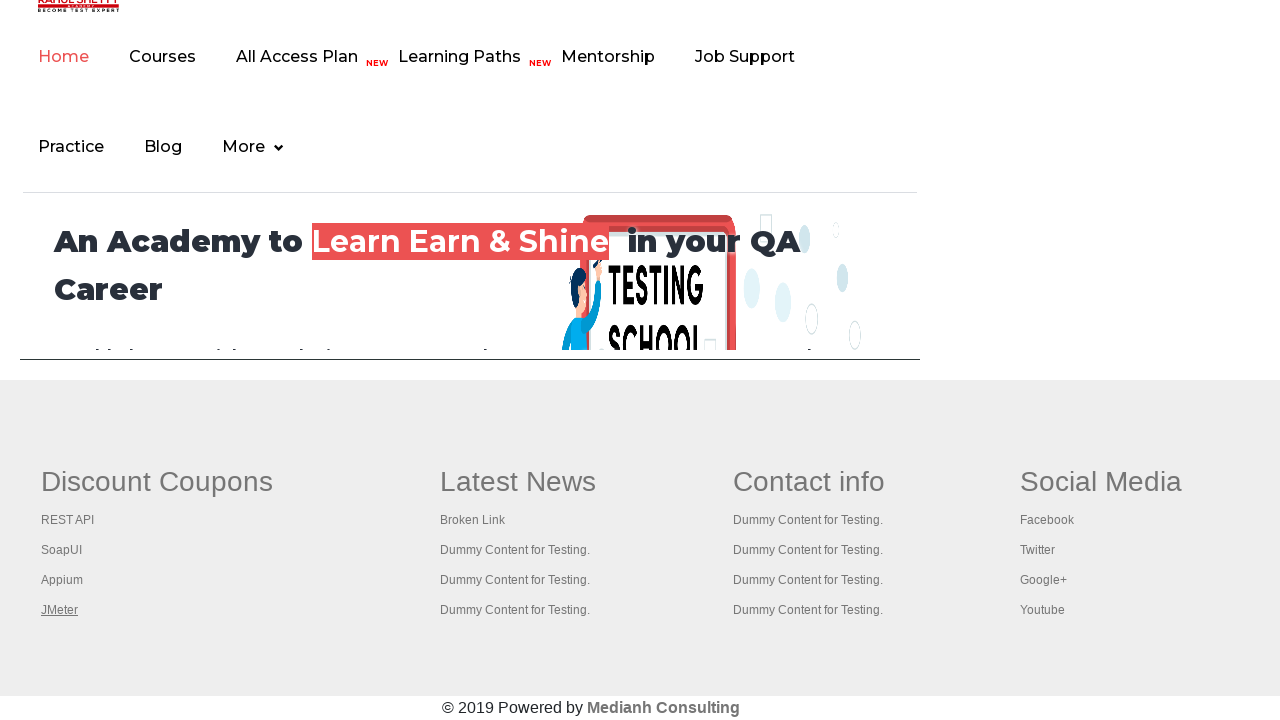

Tab loaded with domcontentloaded state
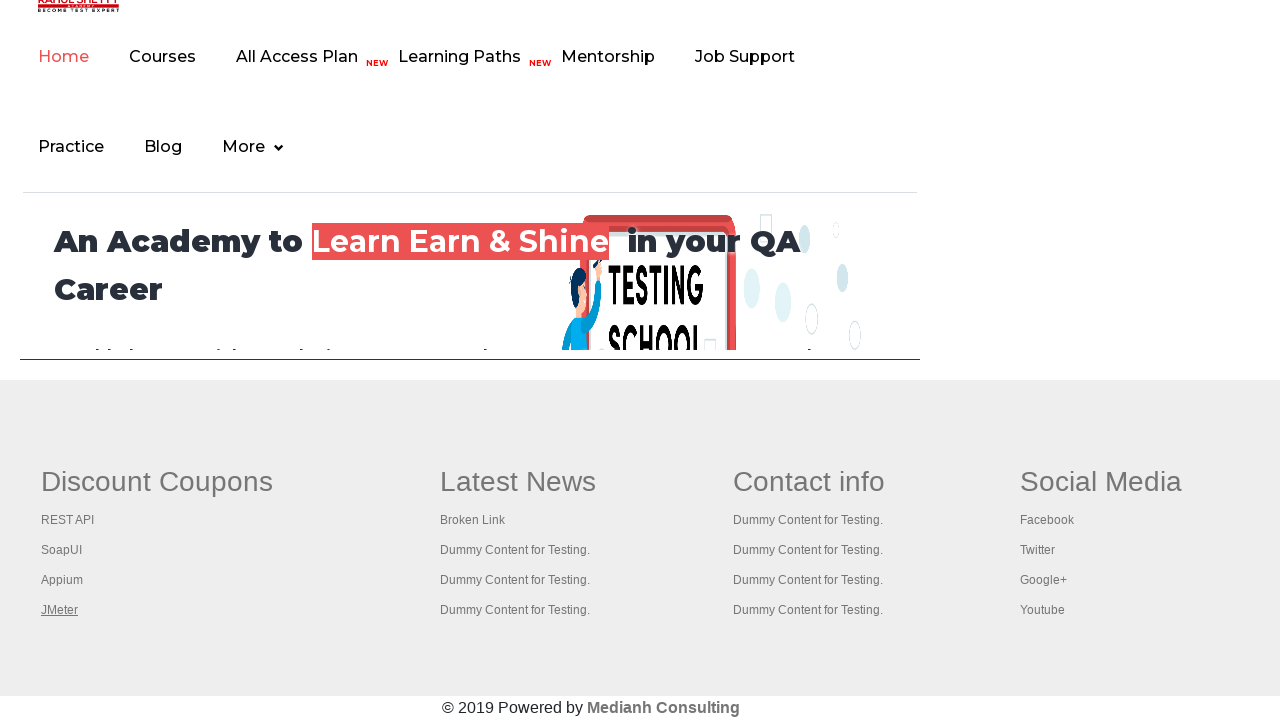

Brought tab to front
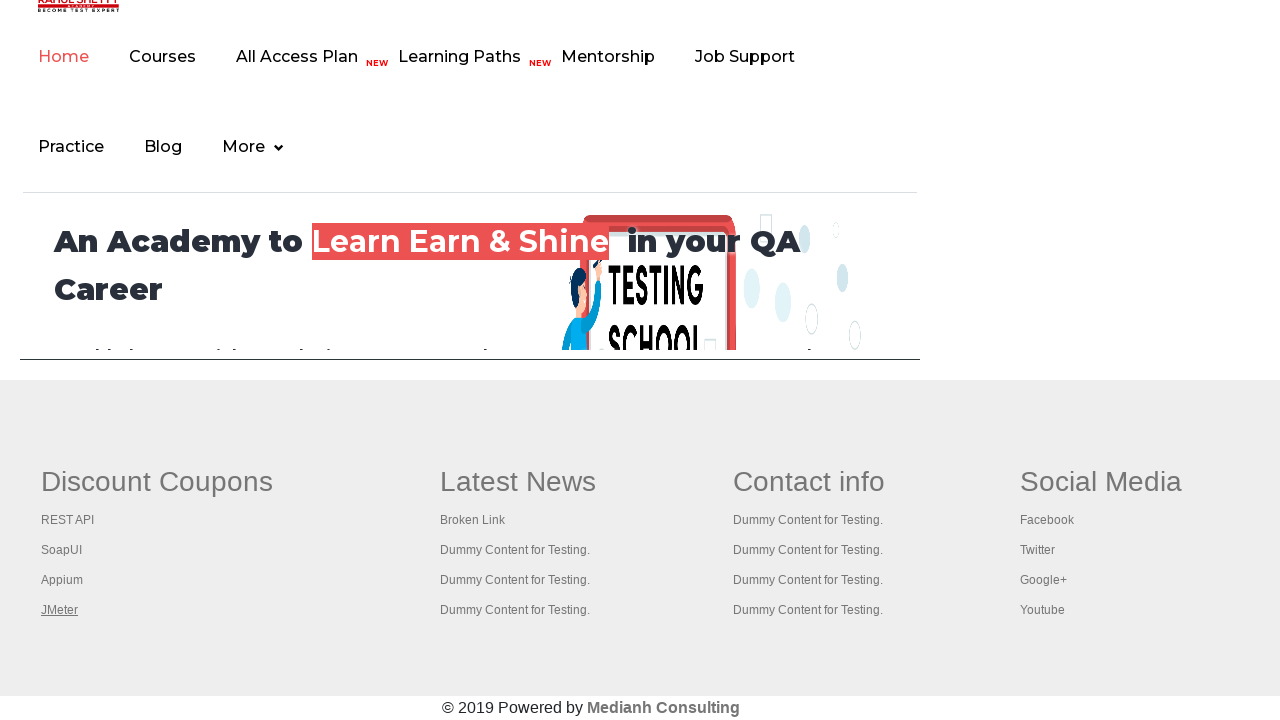

Tab loaded with domcontentloaded state
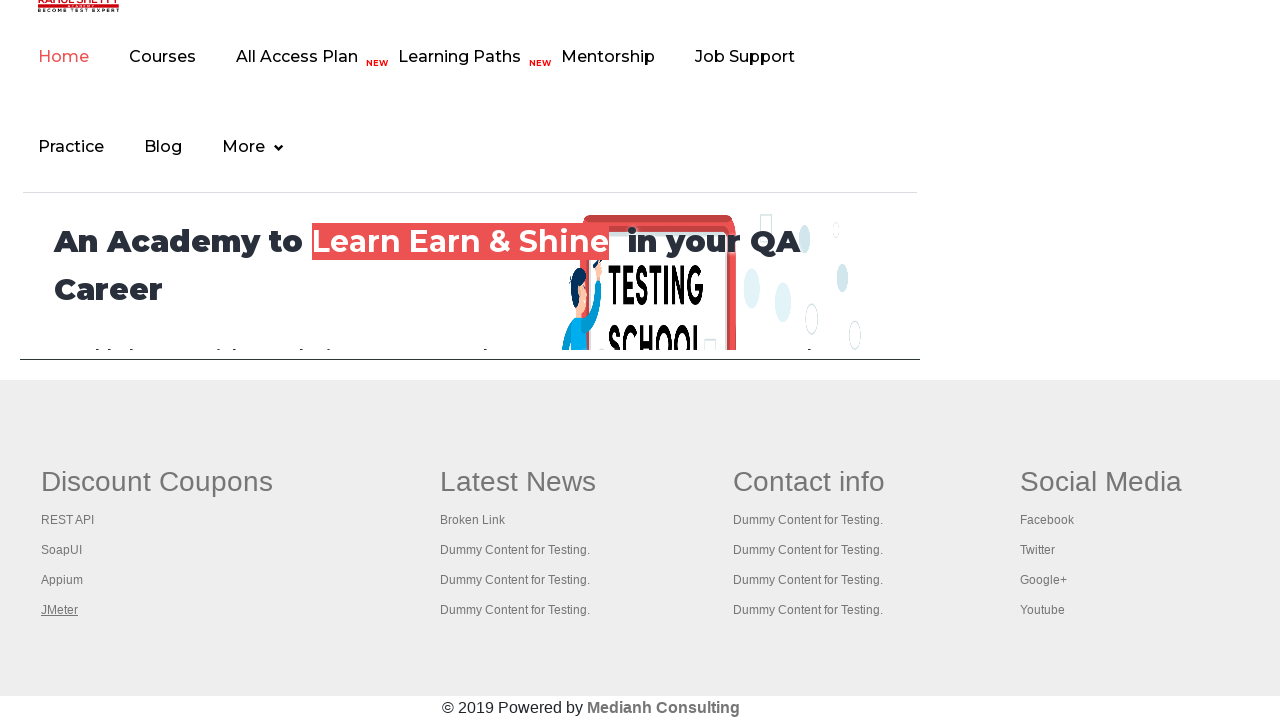

Brought tab to front
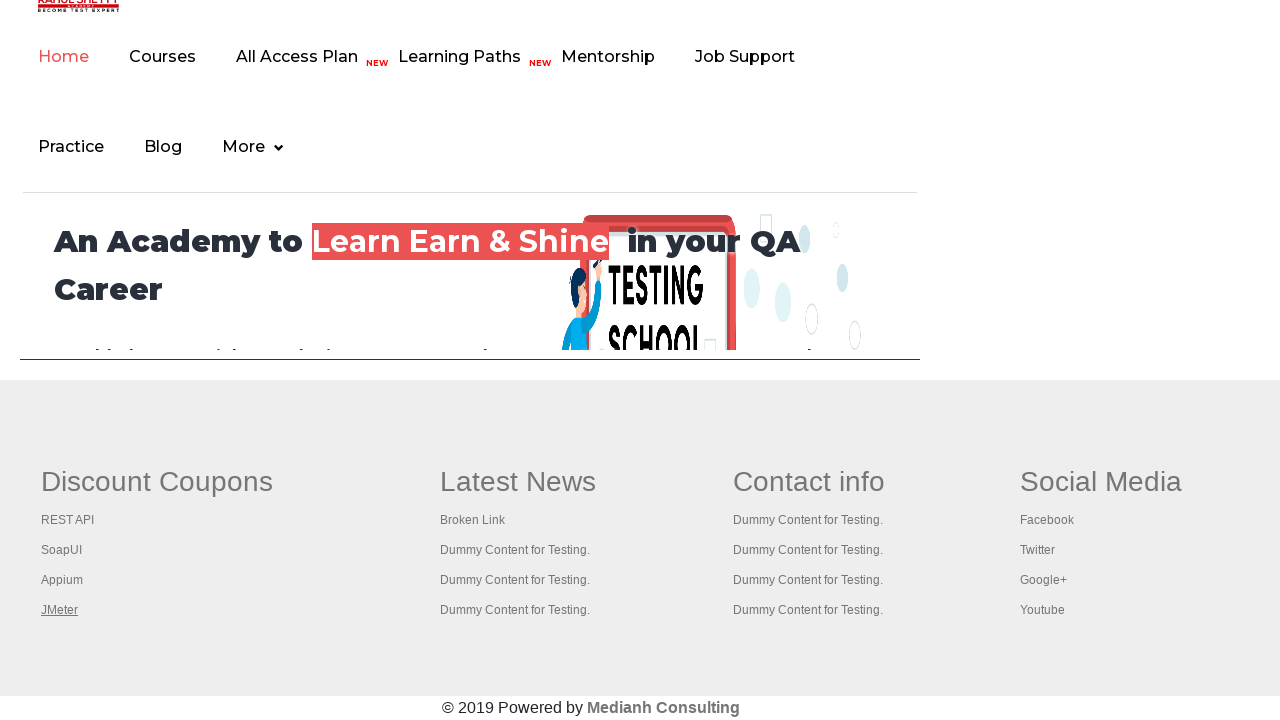

Tab loaded with domcontentloaded state
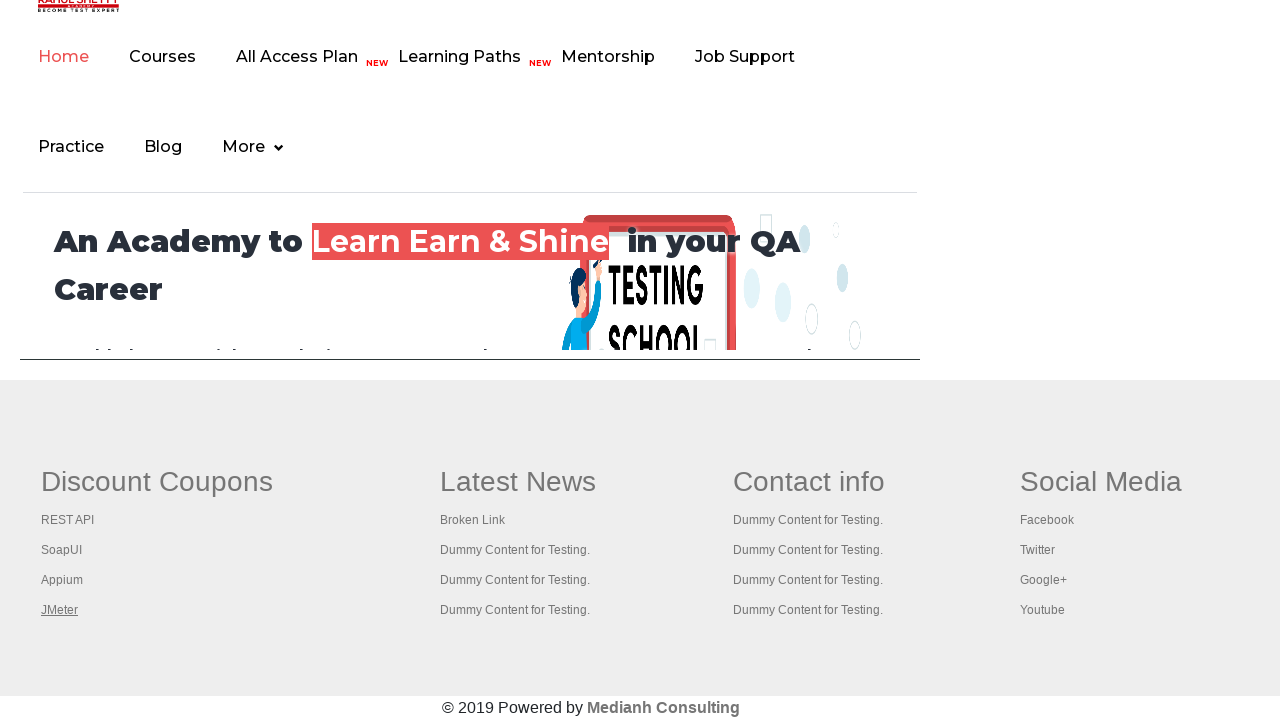

Brought tab to front
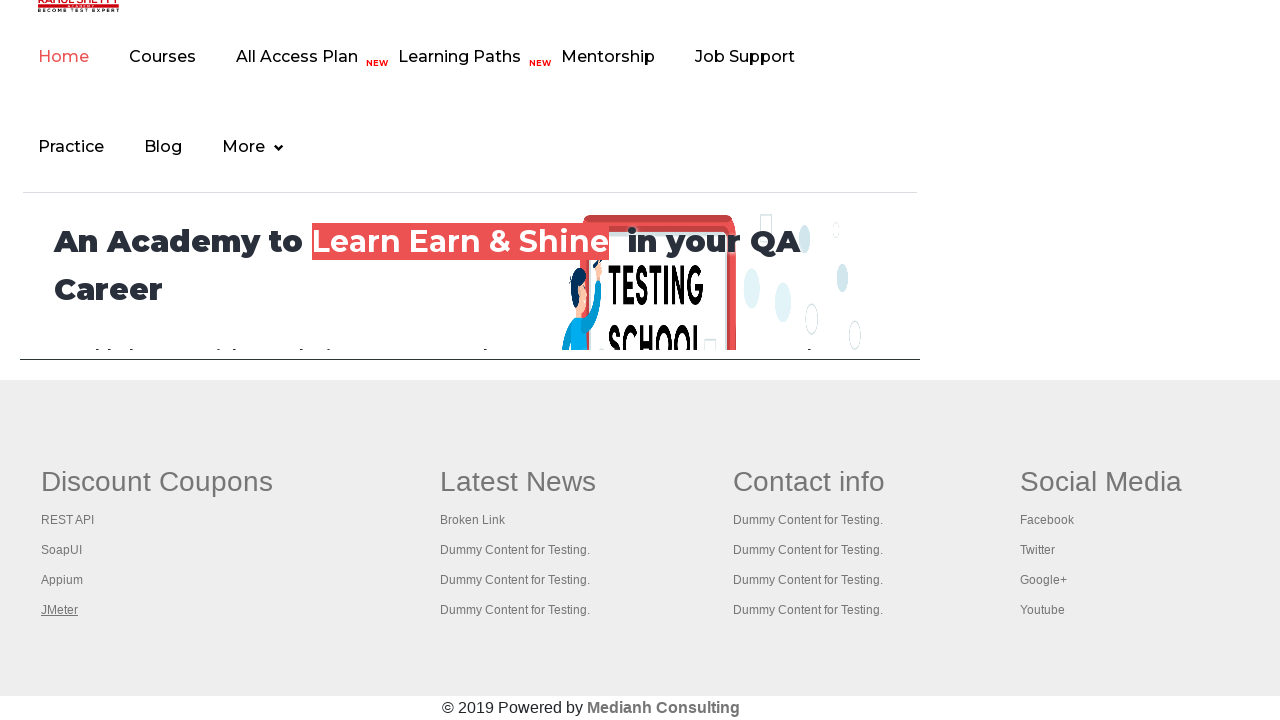

Tab loaded with domcontentloaded state
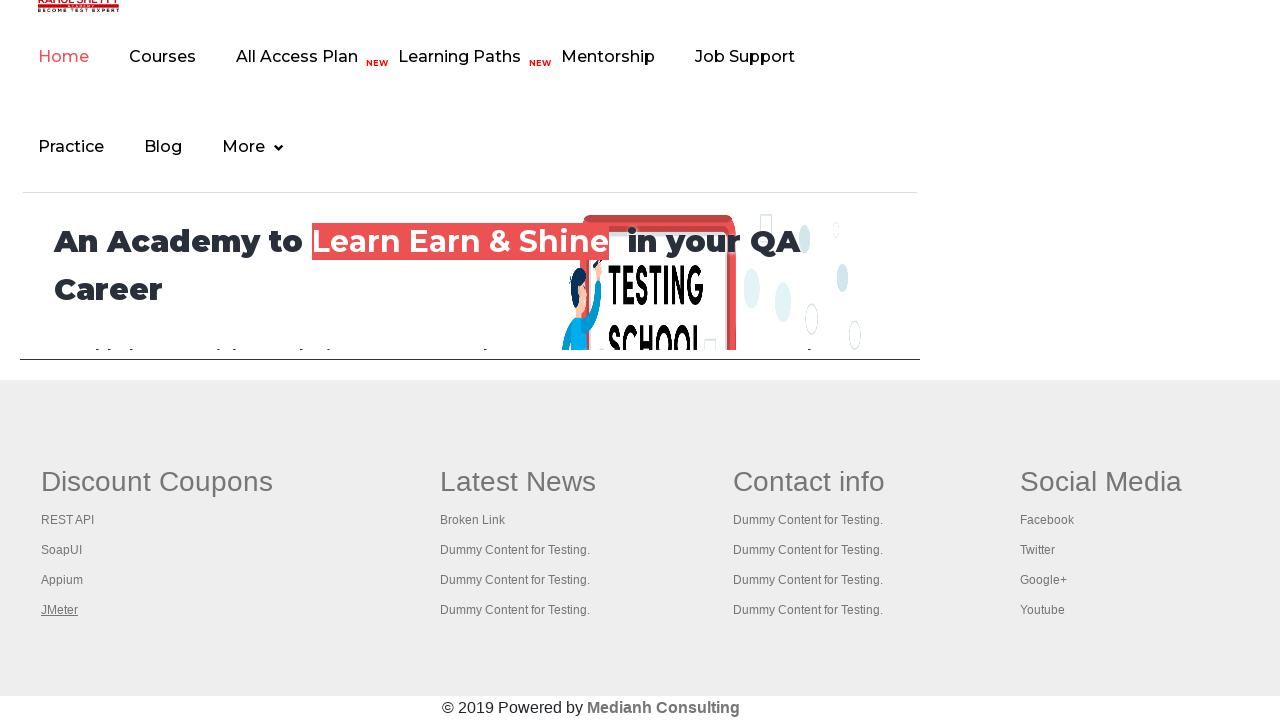

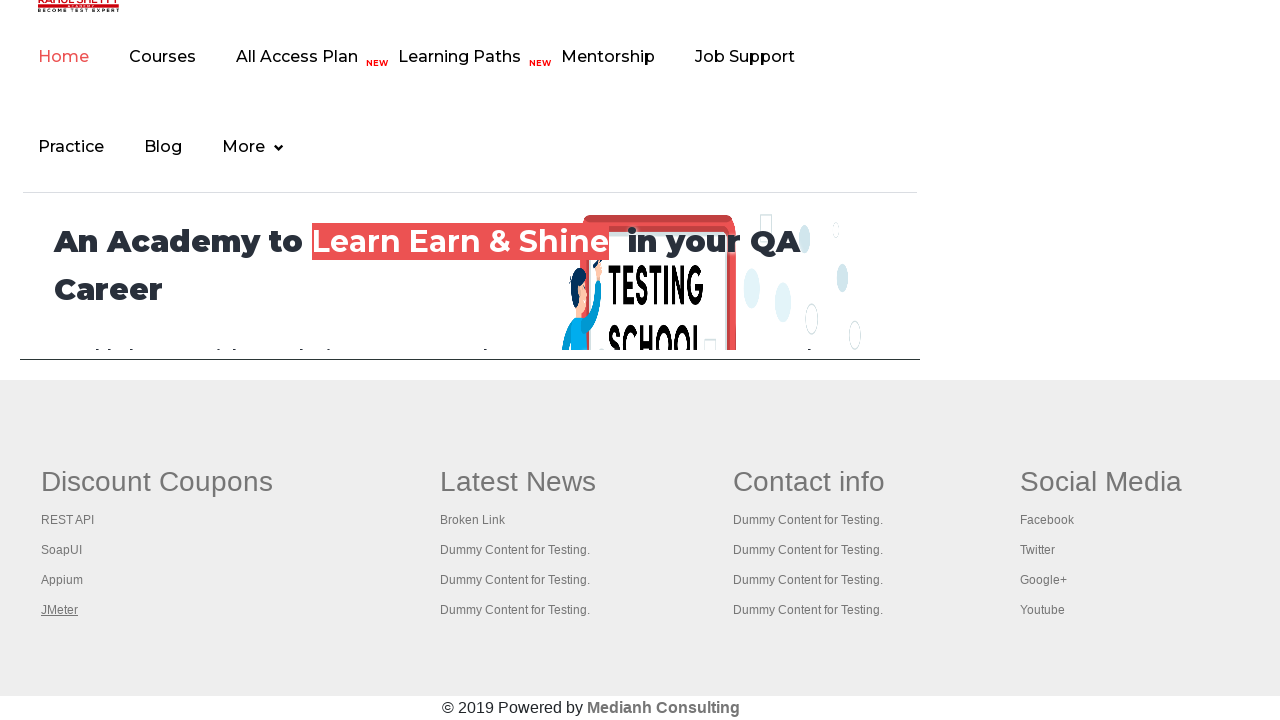